Tests copy and paste functionality by entering text in a form field, copying it, and pasting it into another field using keyboard shortcuts

Starting URL: https://demoqa.com/automation-practice-form

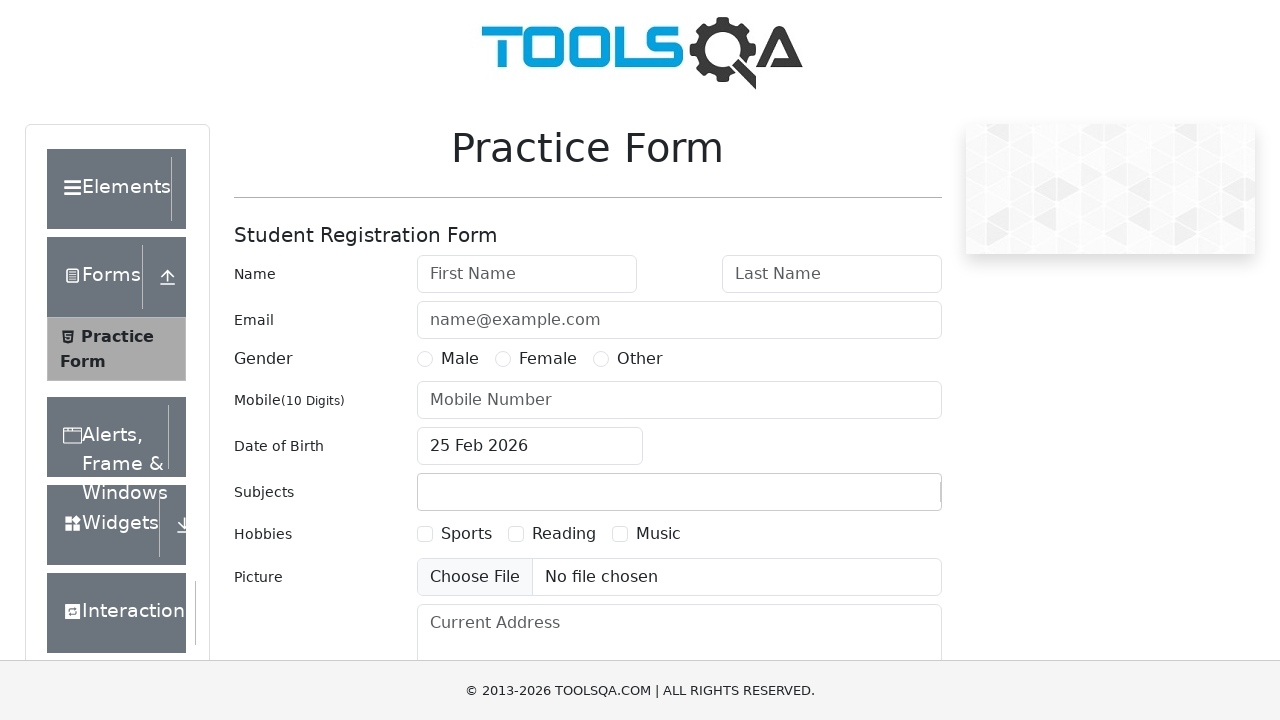

Filled first name field with 'Nuruzzaman' on #firstName
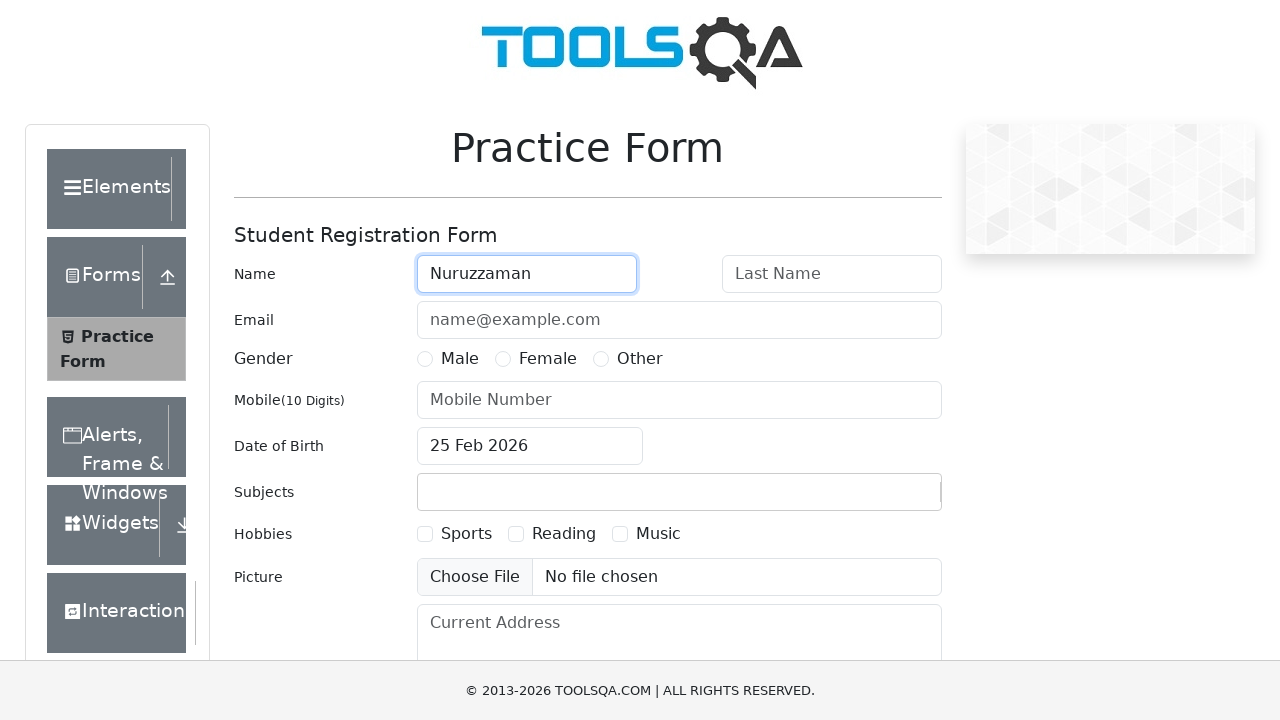

Selected all text in first name field using Ctrl+A
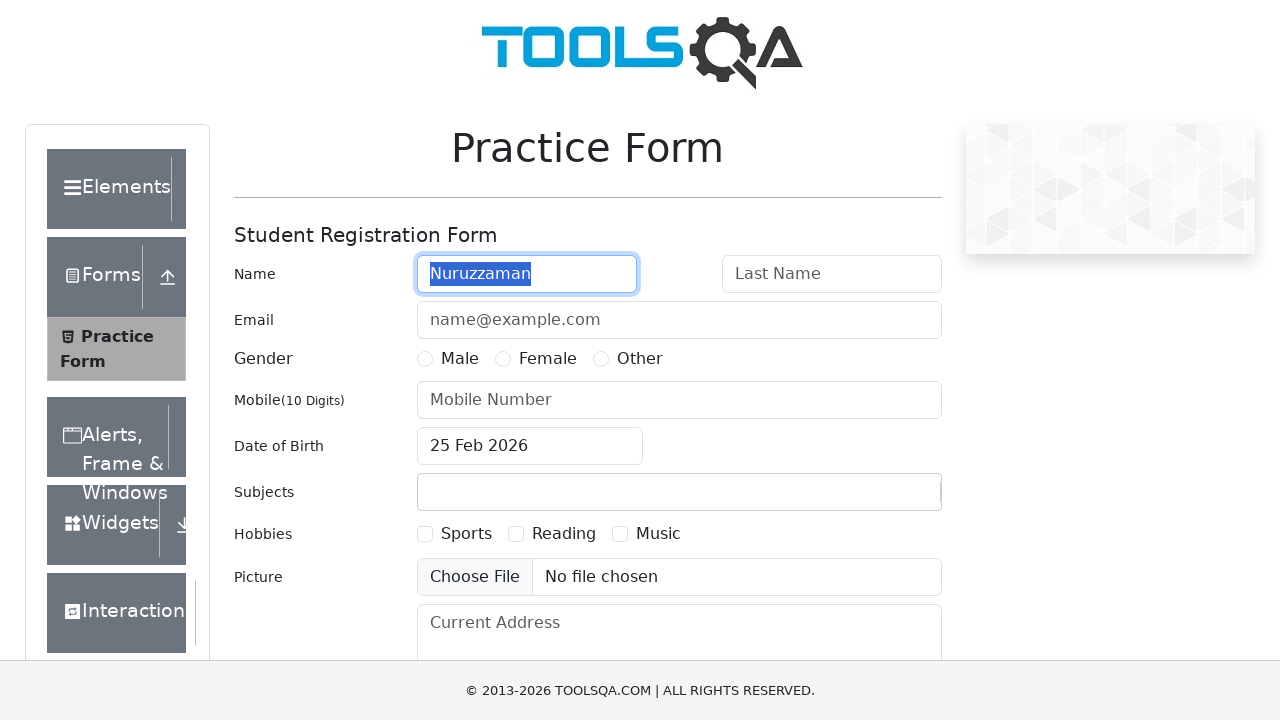

Copied text from first name field using Ctrl+C
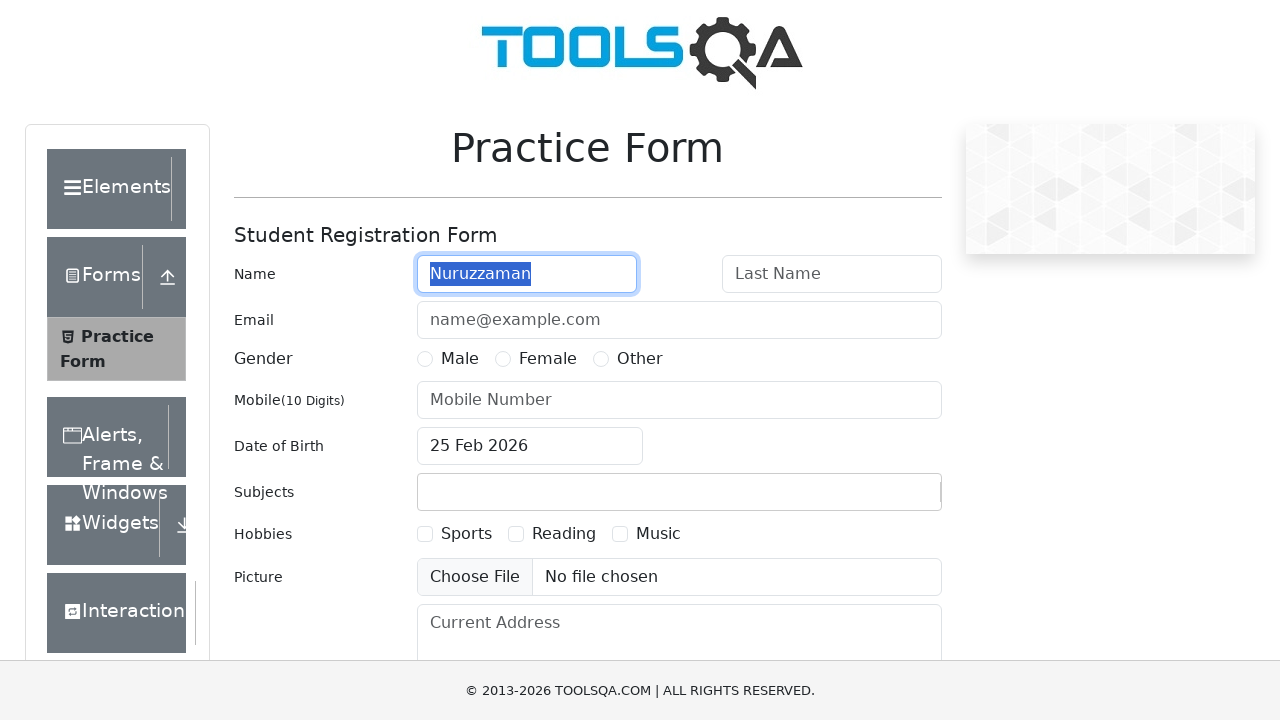

Moved to last name field using Tab key
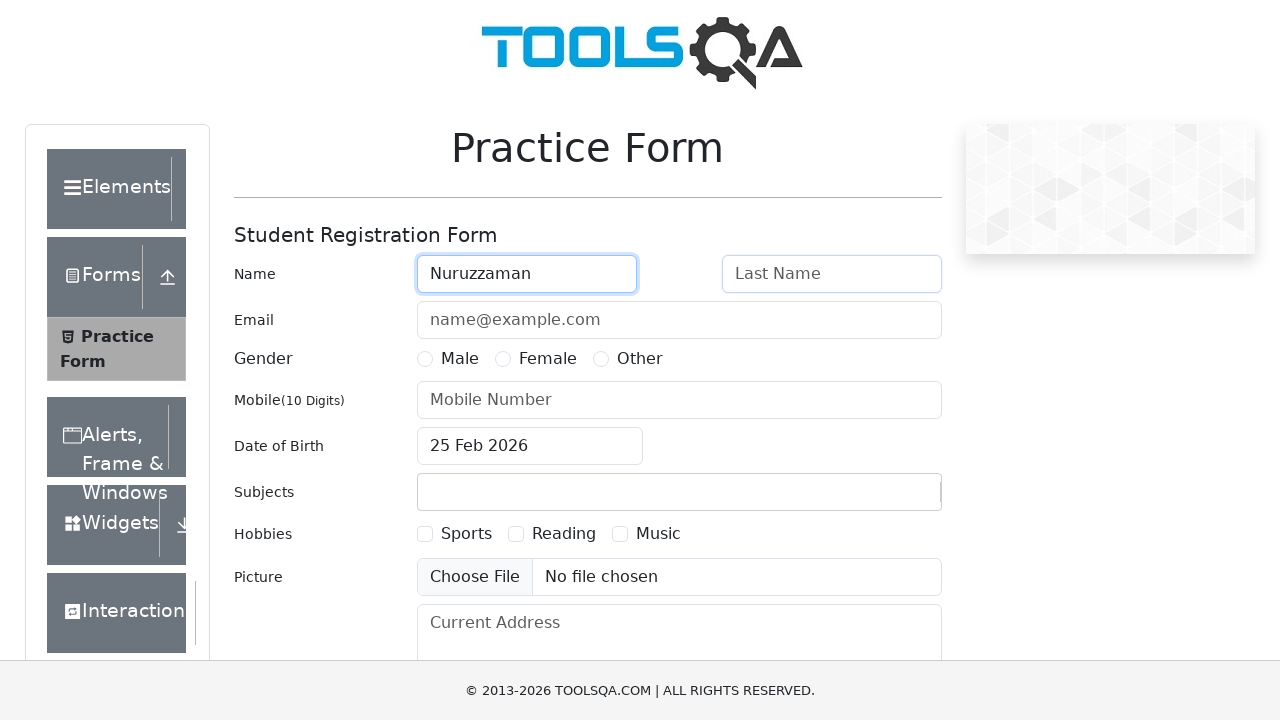

Pasted copied text into last name field using Ctrl+V
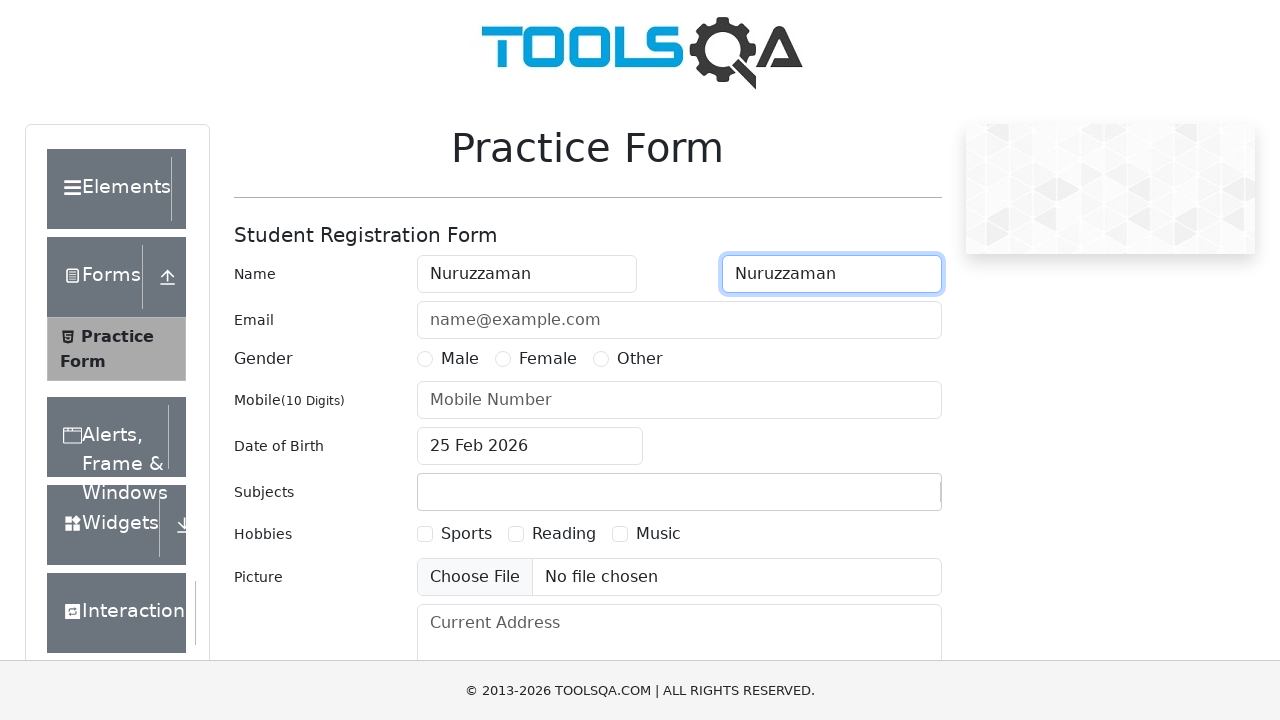

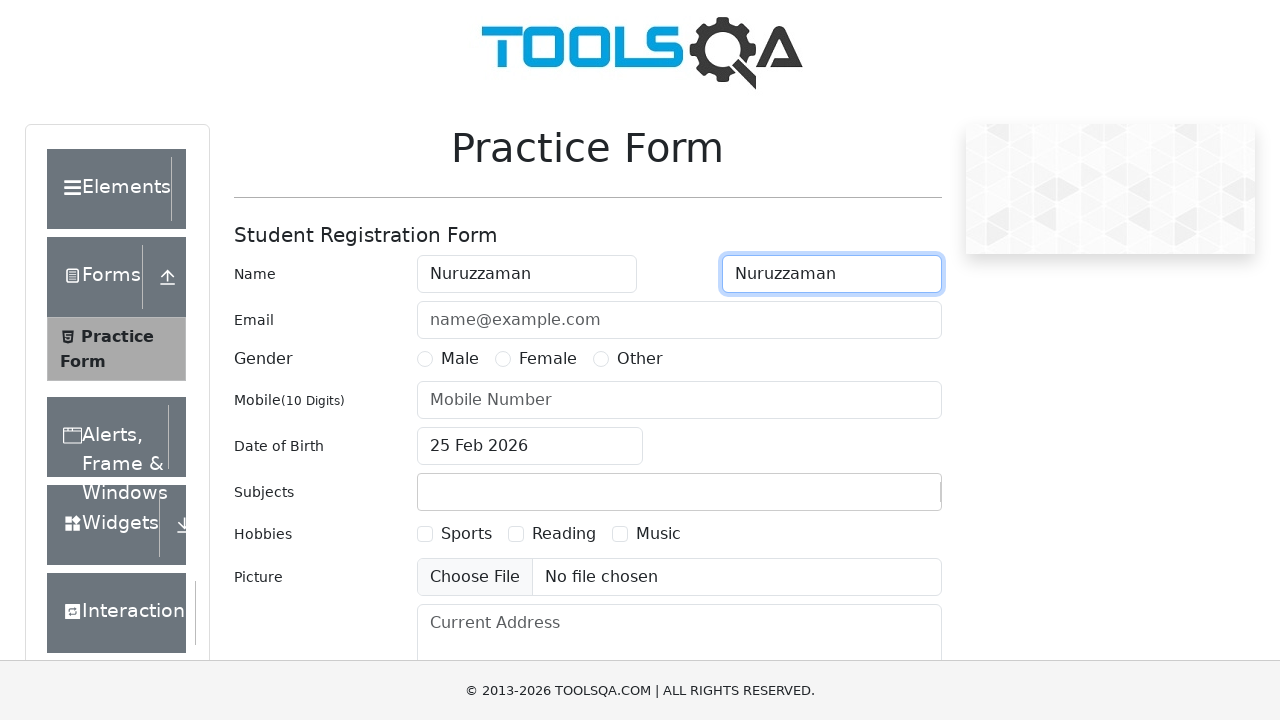